Tests radio button selection by clicking on "Radio 3" option and verifying its selected state while others remain unselected

Starting URL: http://antoniotrindade.com.br/treinoautomacao/elementsweb.html

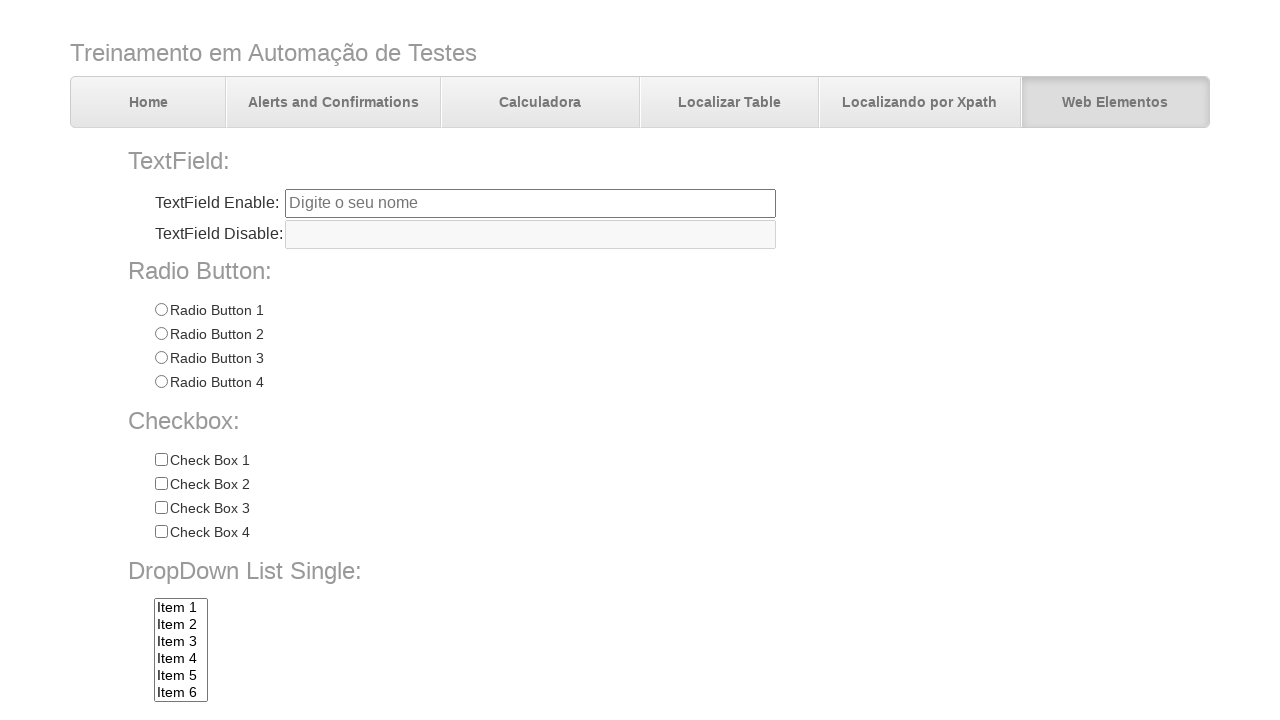

Waited for radio buttons to load
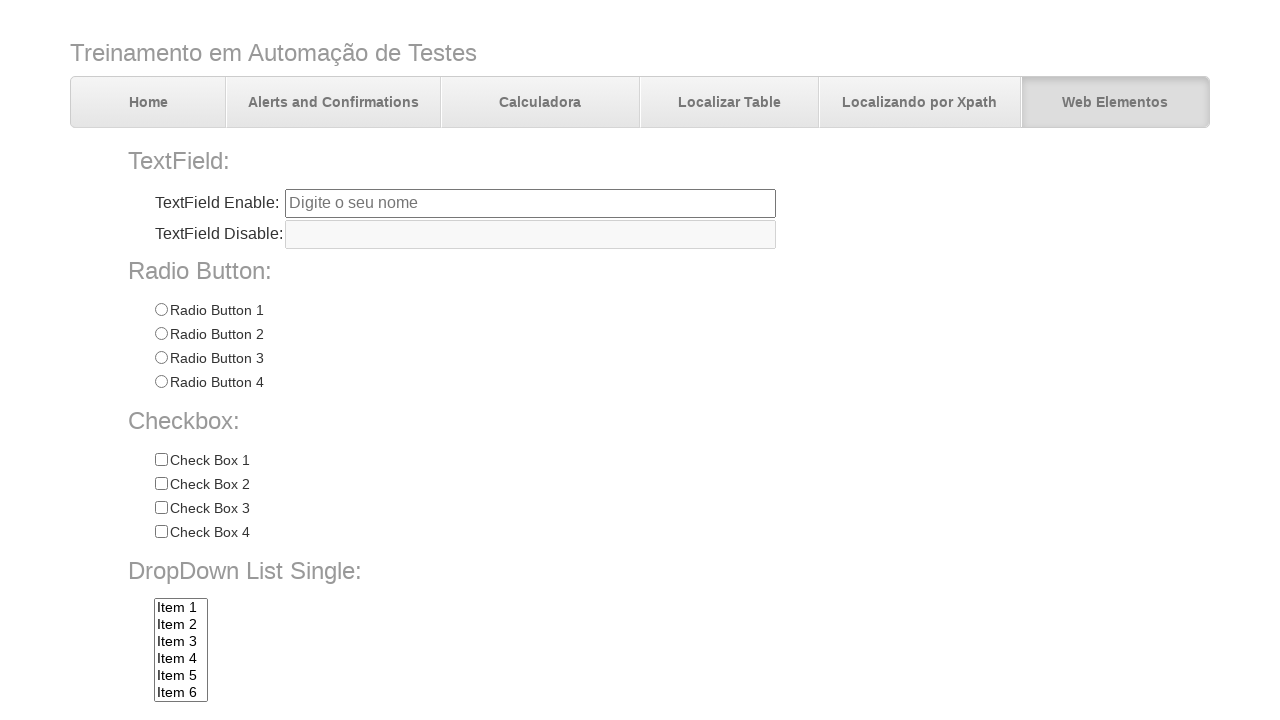

Located all radio buttons in the group
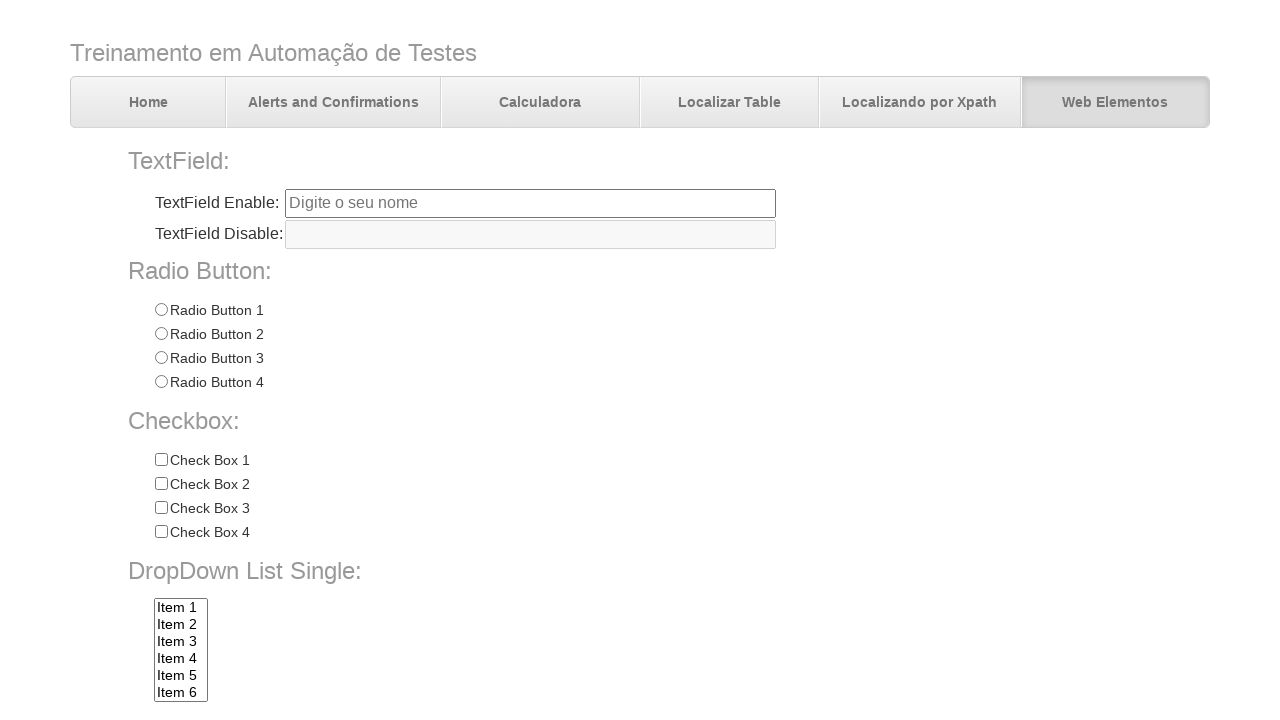

Verified that 4 radio buttons exist in the group
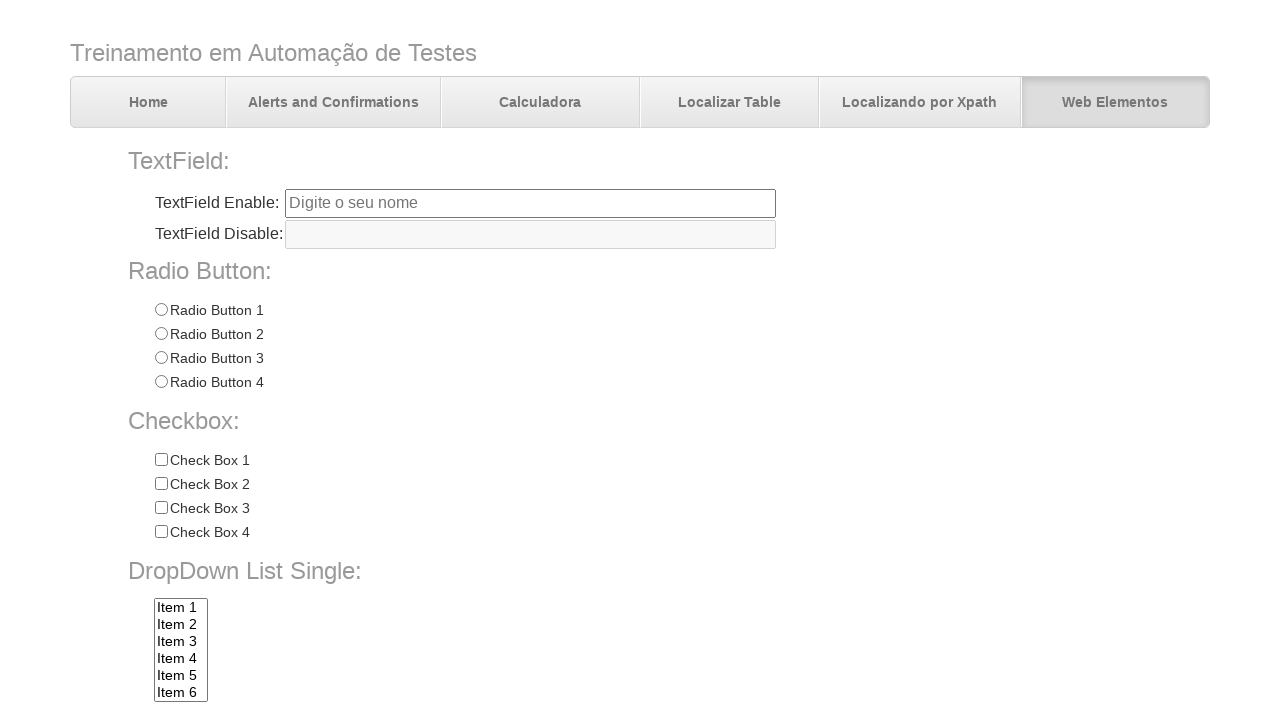

Clicked on Radio 3 option at (161, 358) on input[name='radioGroup1'][value='Radio 3']
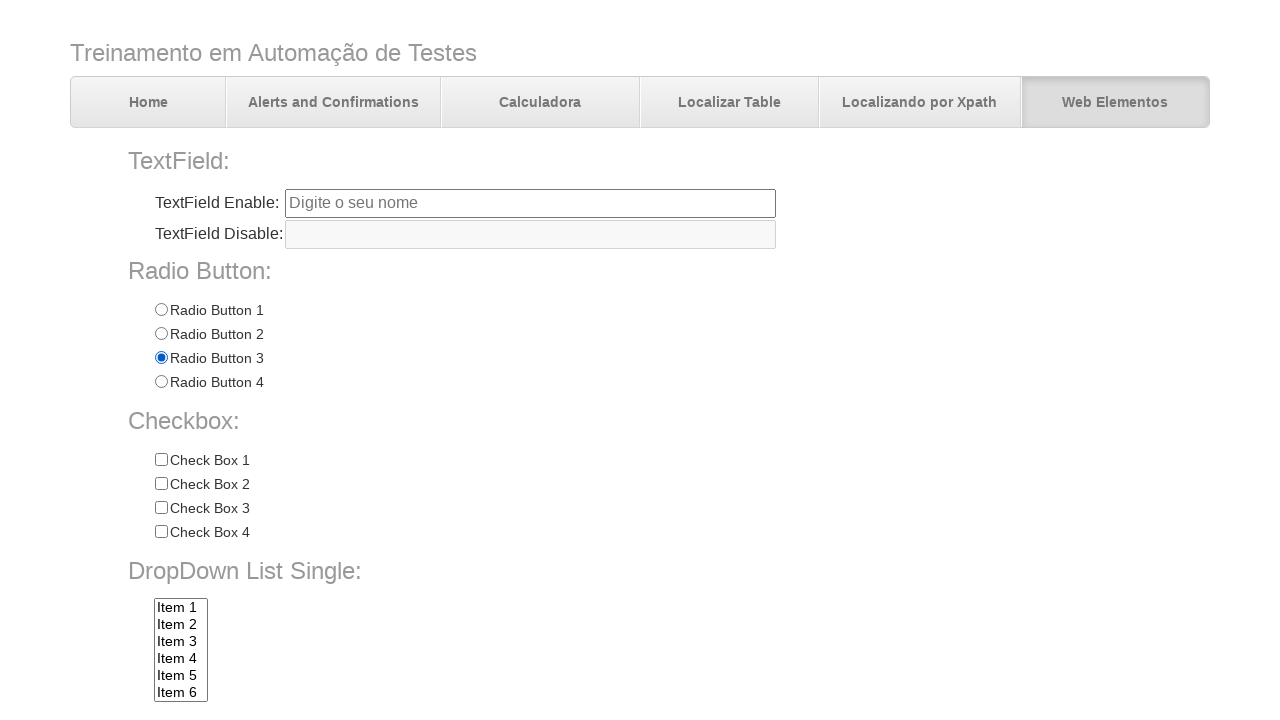

Verified that Radio 3 is selected
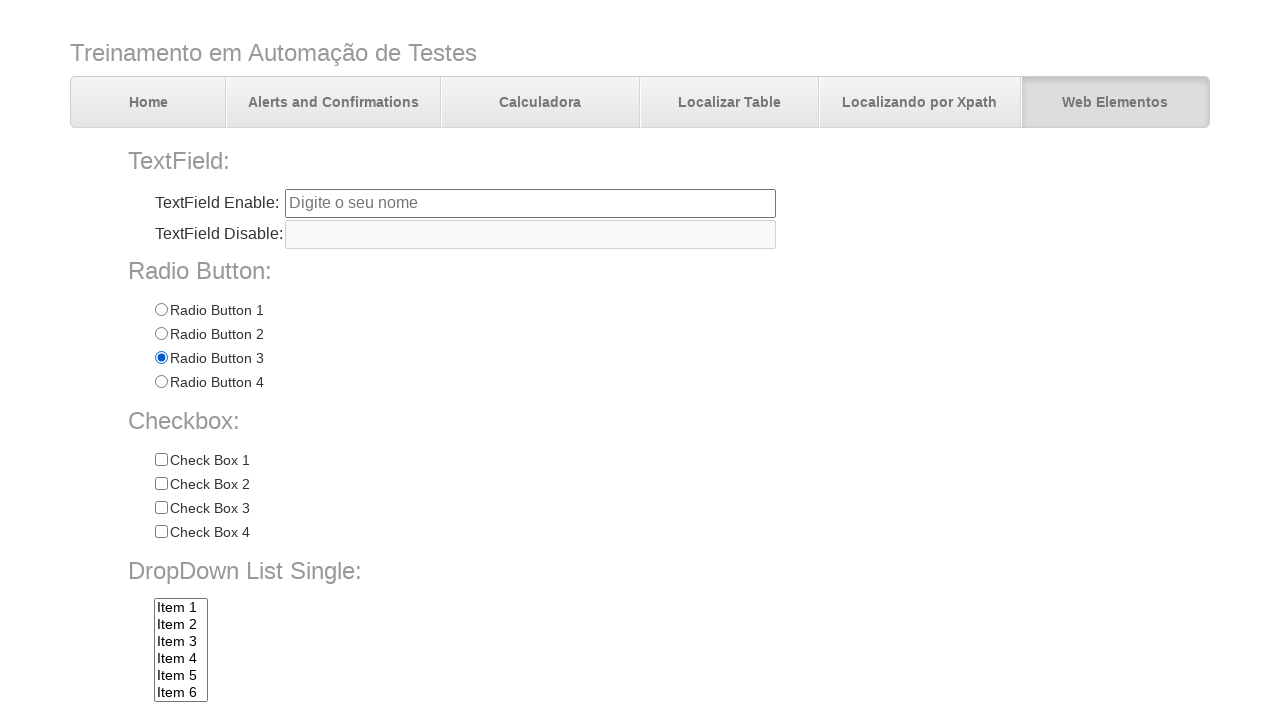

Verified that Radio 1 is not selected
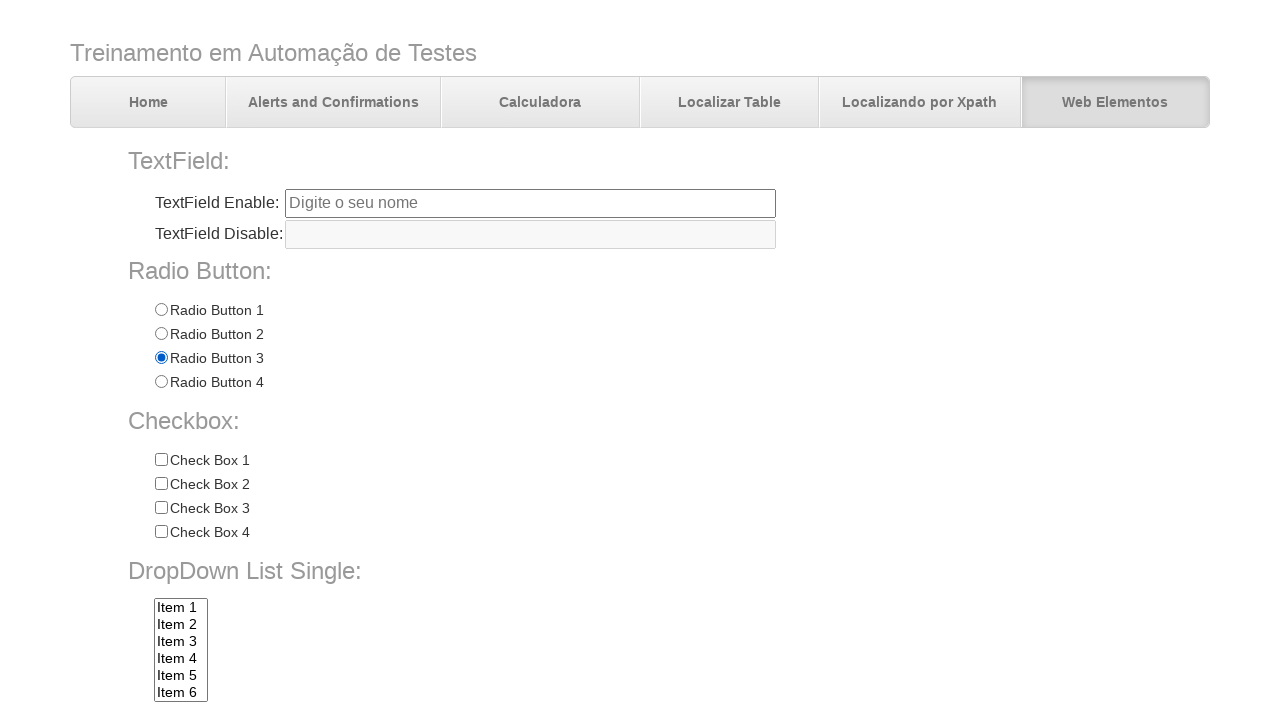

Verified that Radio 2 is not selected
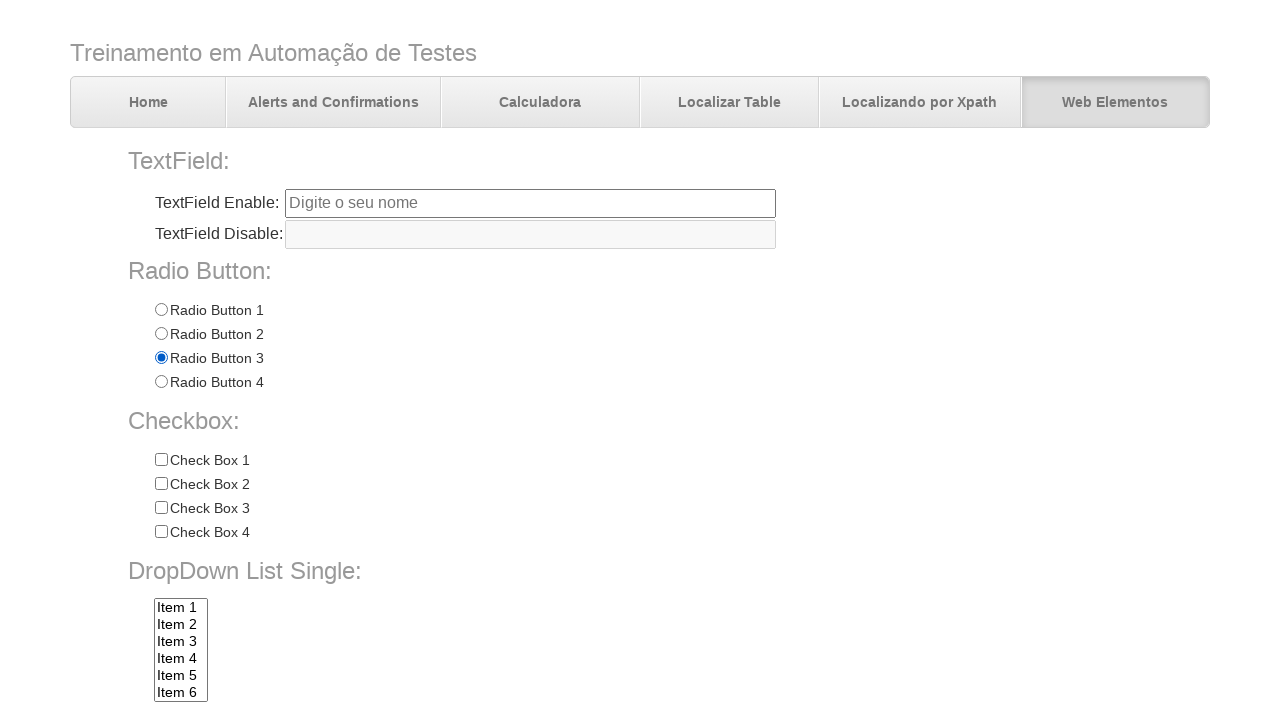

Verified that Radio 4 is not selected
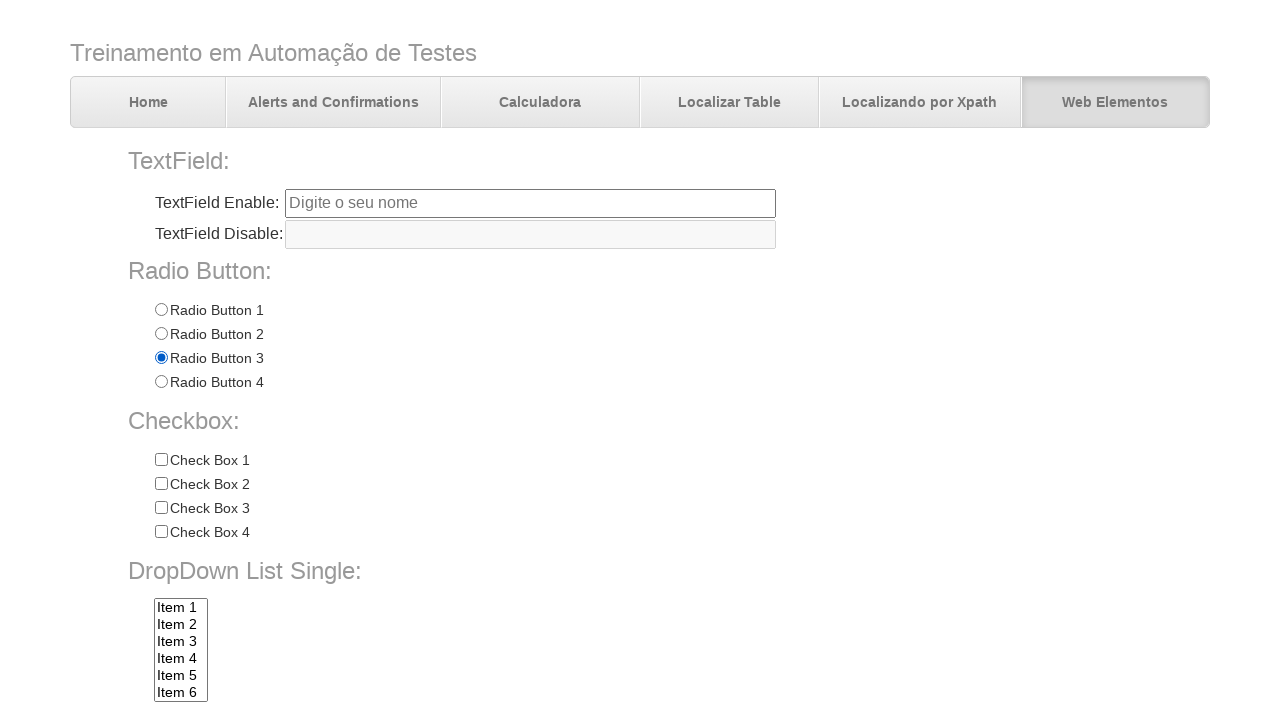

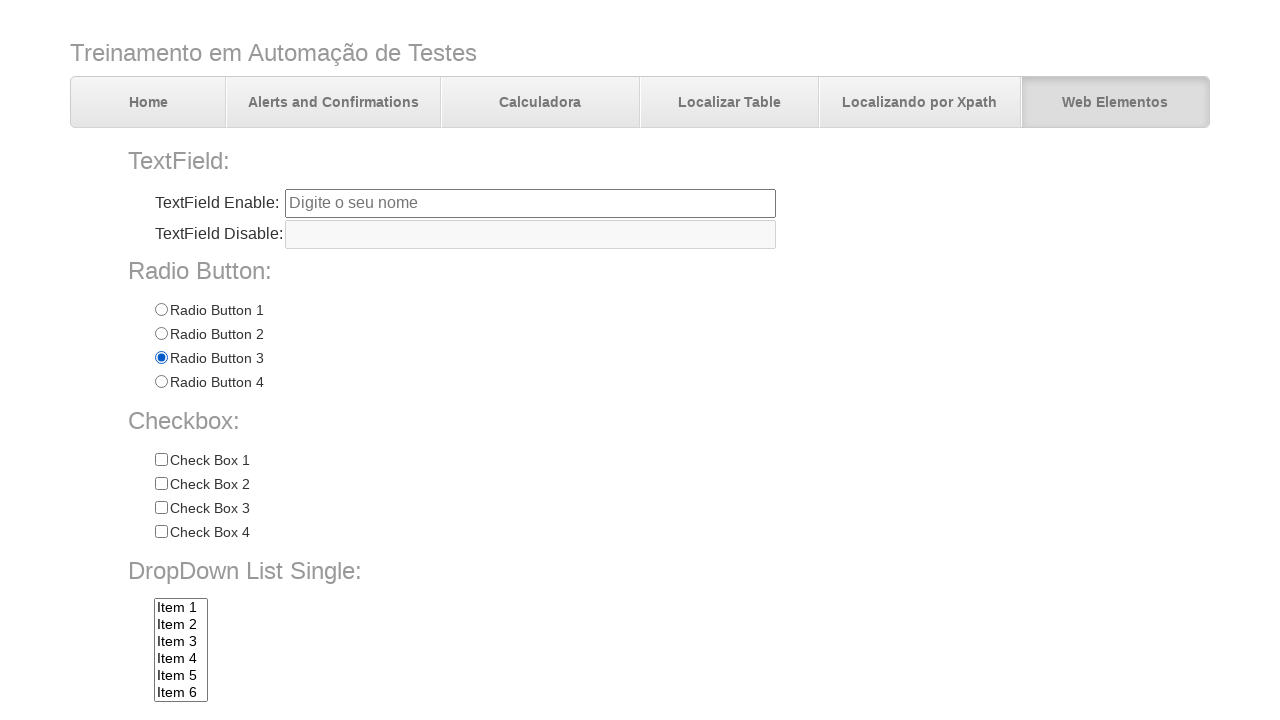